Tests basic browser navigation by visiting Python.org, then navigating to the Python documentation, and performing refresh, back, and forward navigation actions

Starting URL: http://www.python.org/

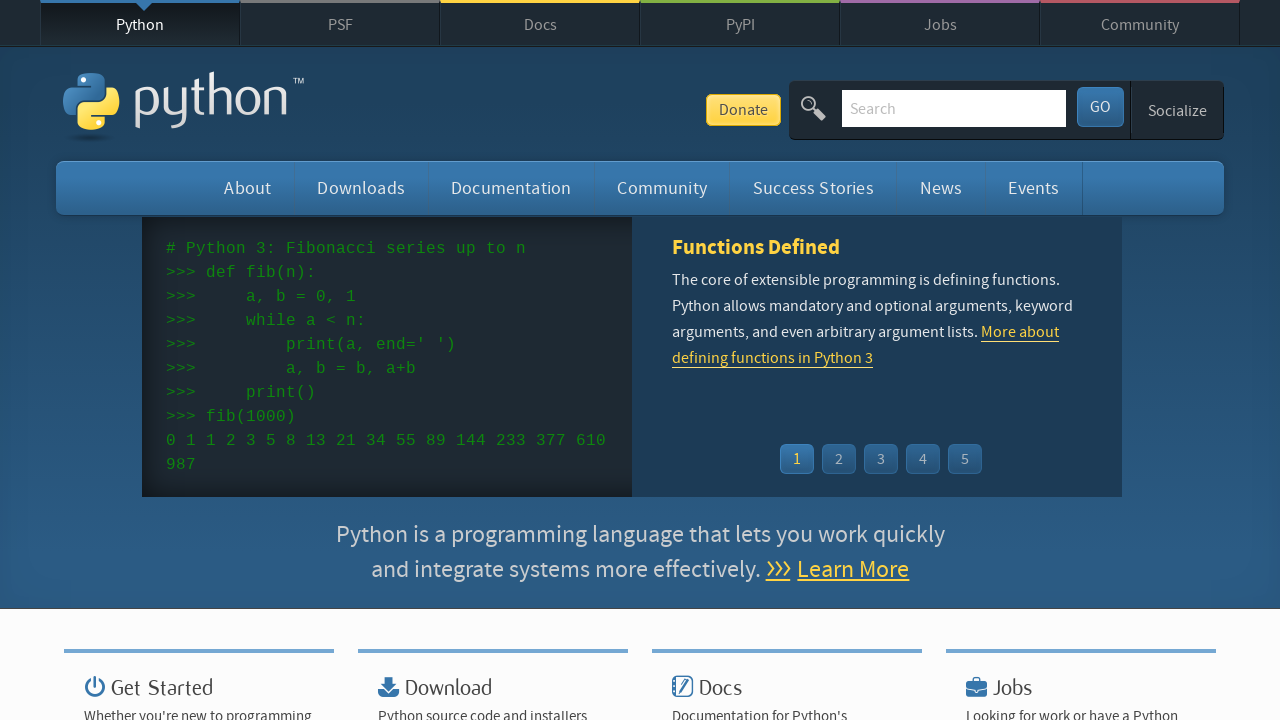

Verified 'Python' is in the page title
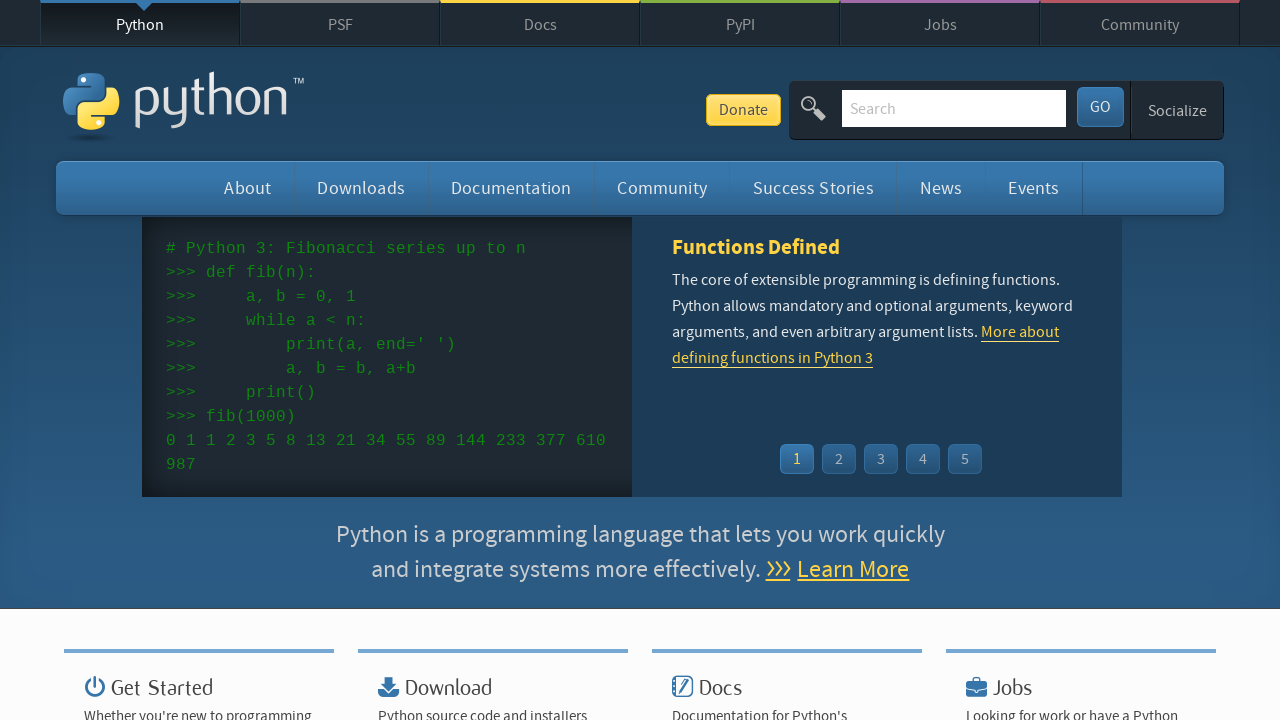

Navigated to Python documentation at https://docs.python.org/3/
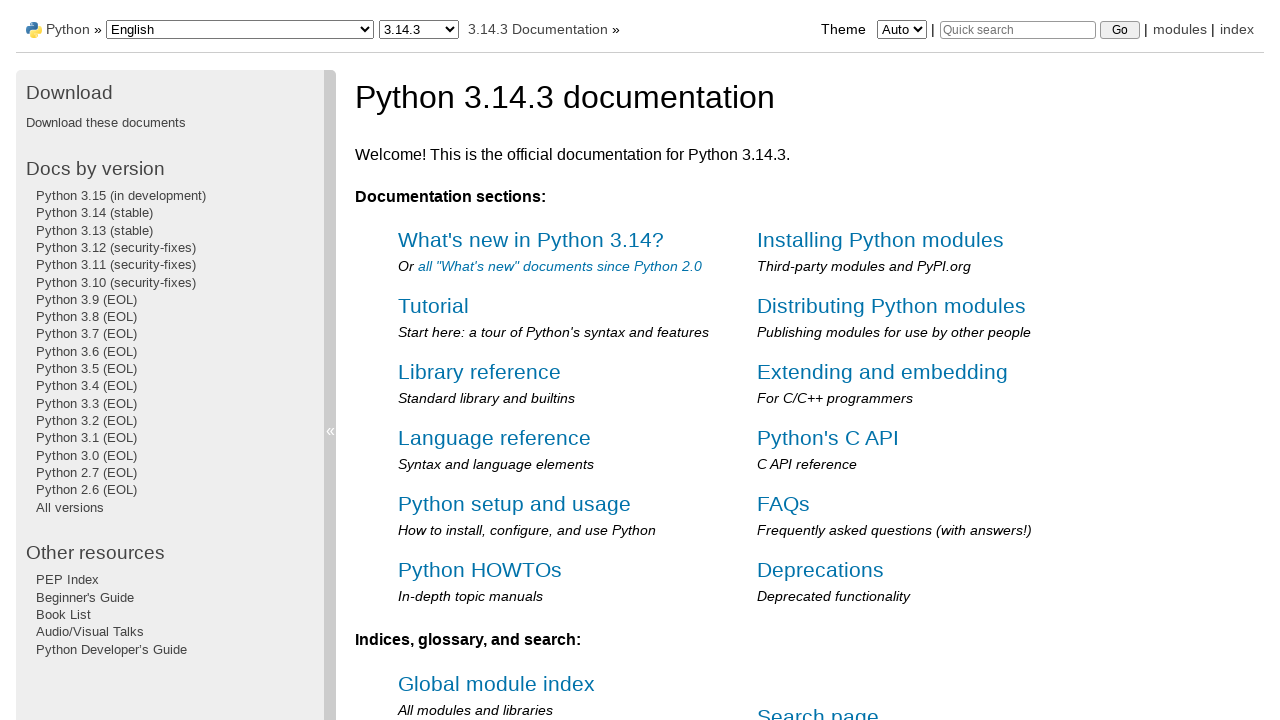

Refreshed the Python documentation page
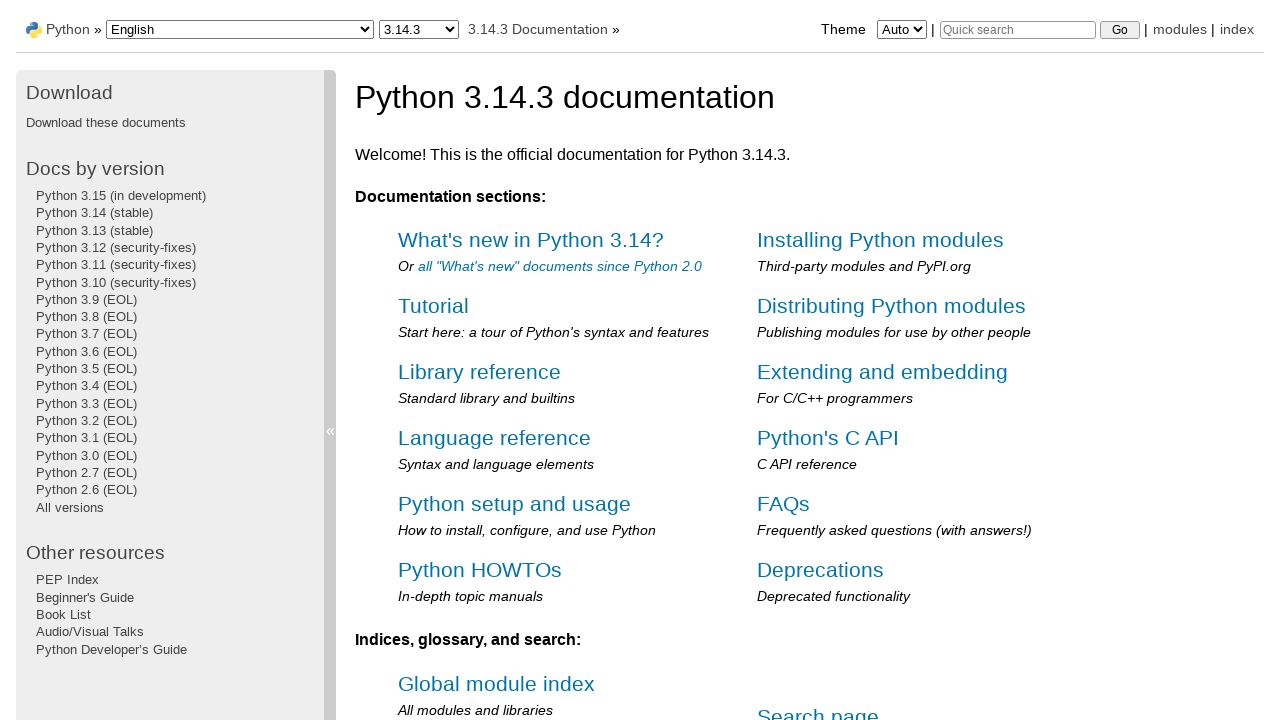

Navigated back to Python.org
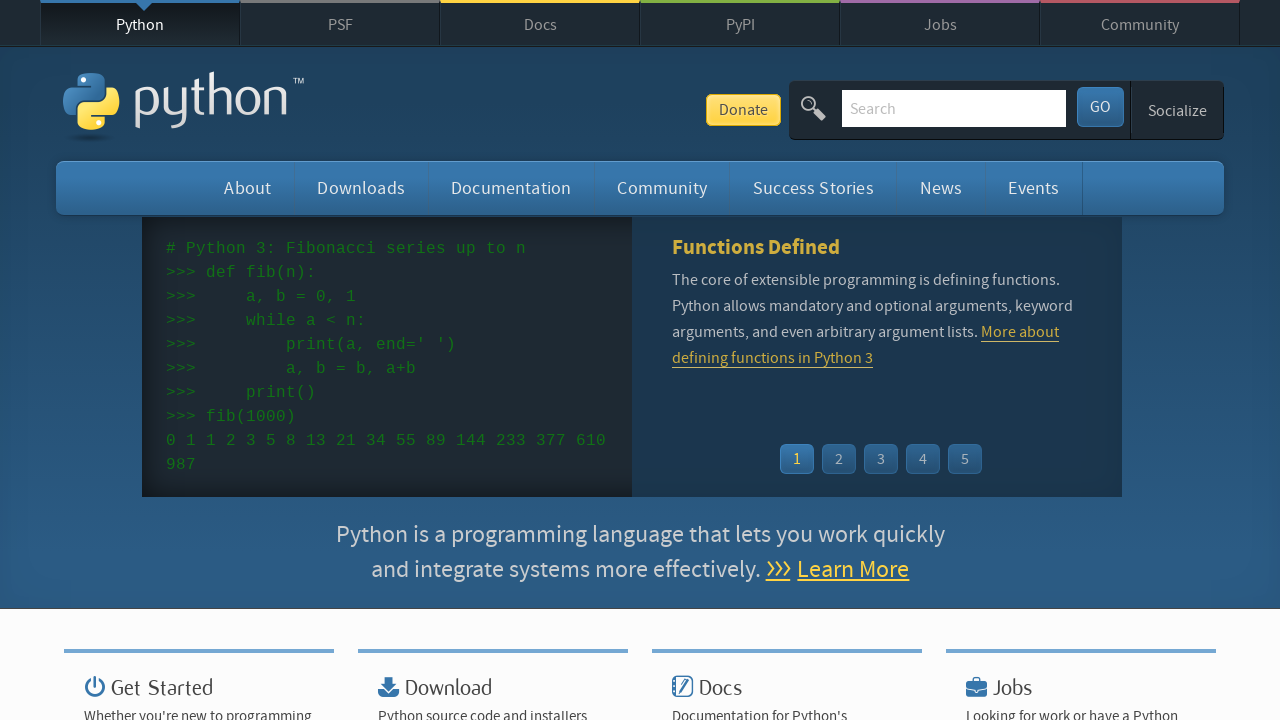

Navigated forward to Python documentation
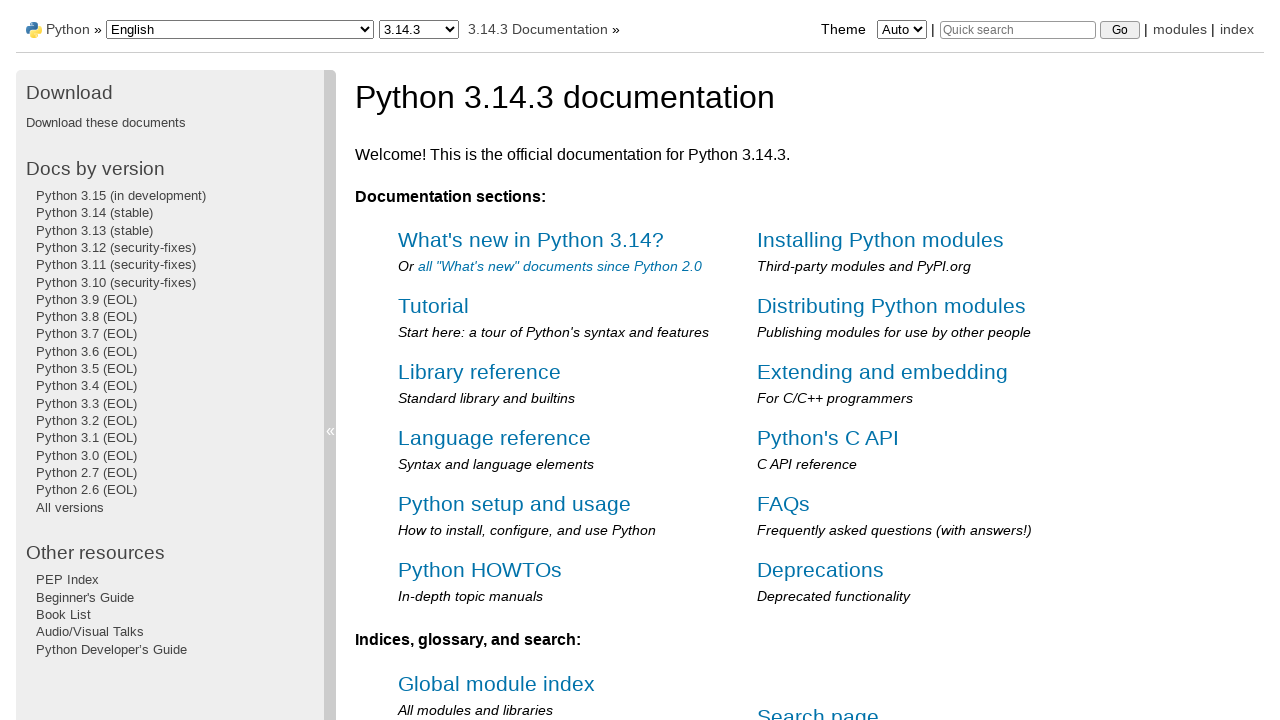

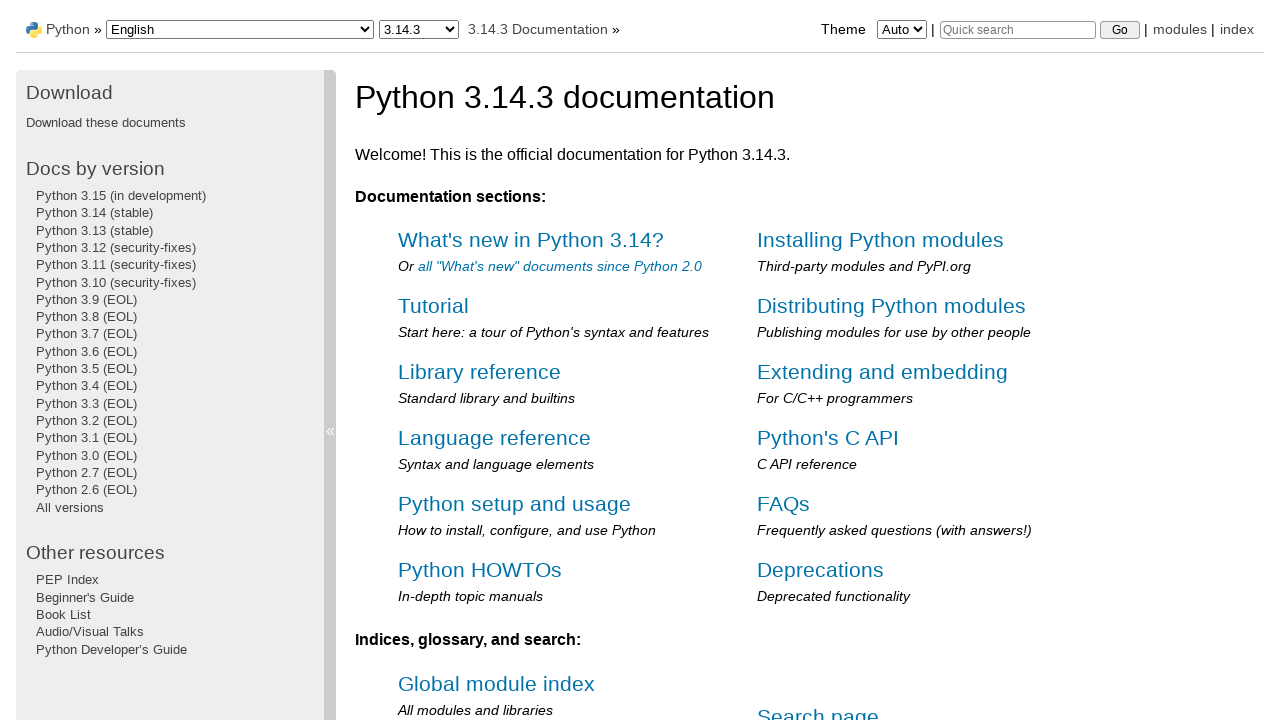